Tests a form submission by filling first name, last name, and email fields, then submitting the form

Starting URL: http://secure-retreat-92358.herokuapp.com/

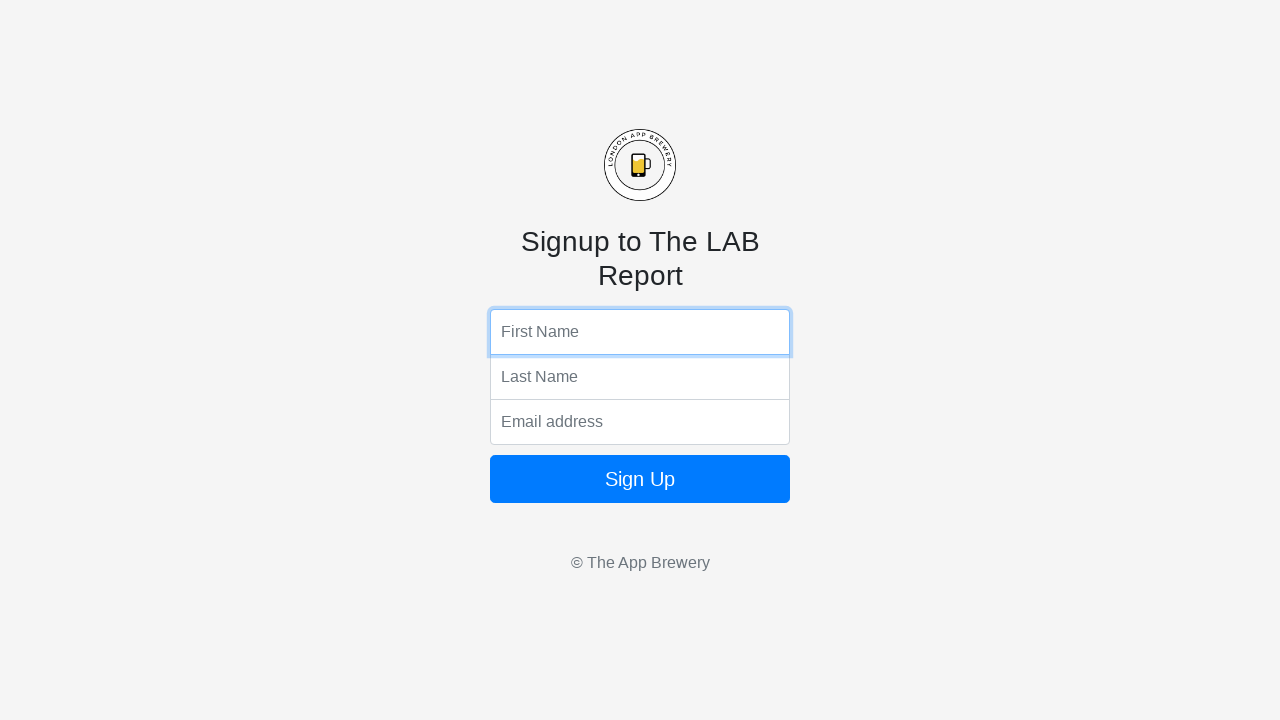

Filled first name field with 'Kyle' on input[name='fName']
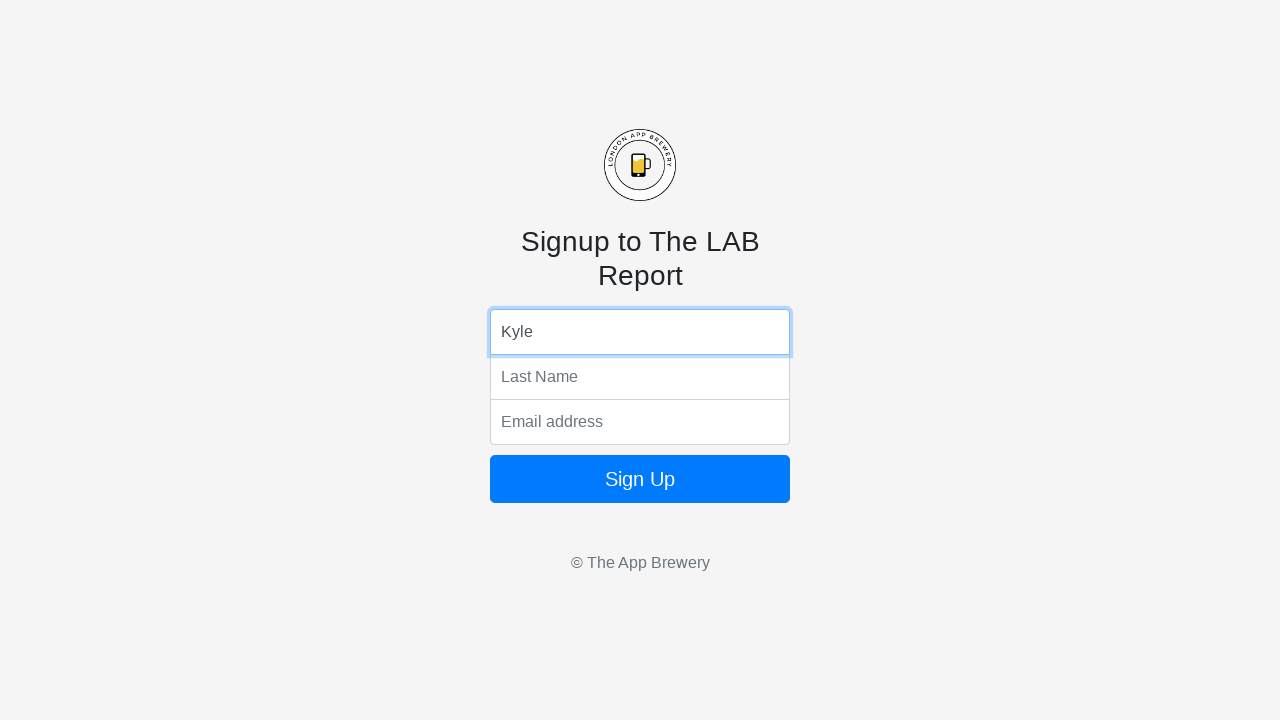

Filled last name field with 'Will' on input[name='lName']
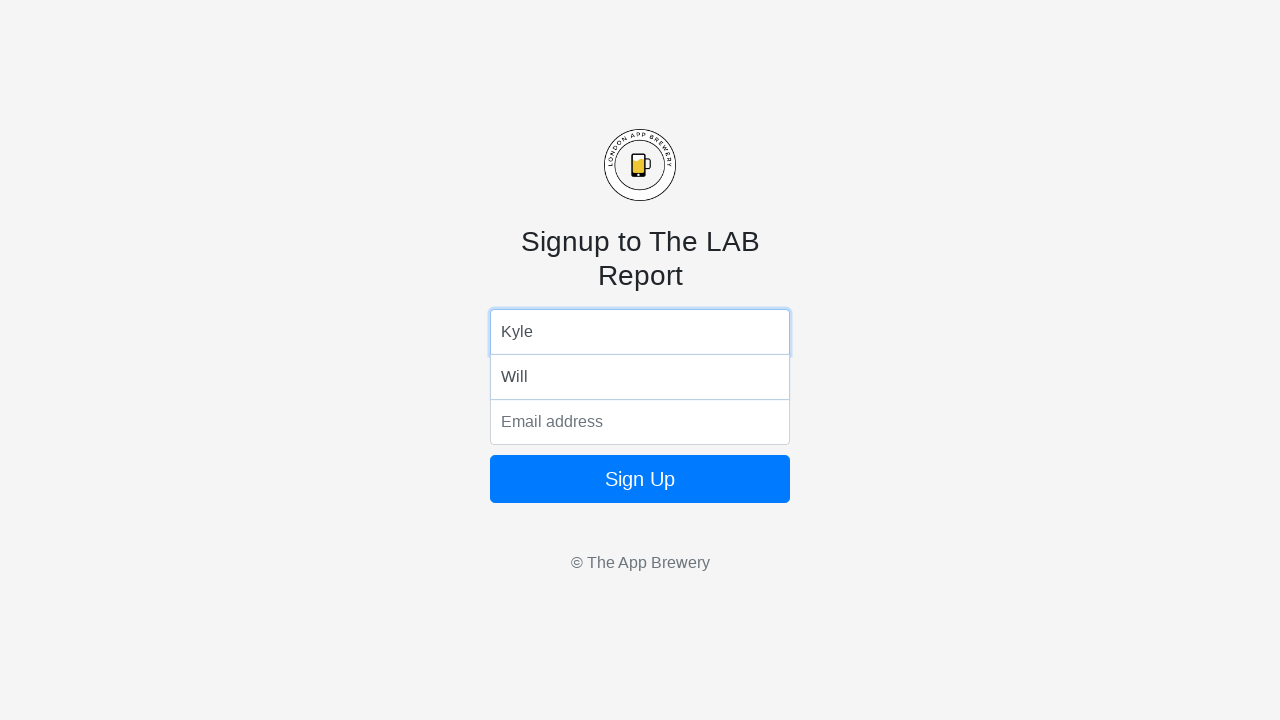

Filled email field with 'email@example.com' on input[name='email']
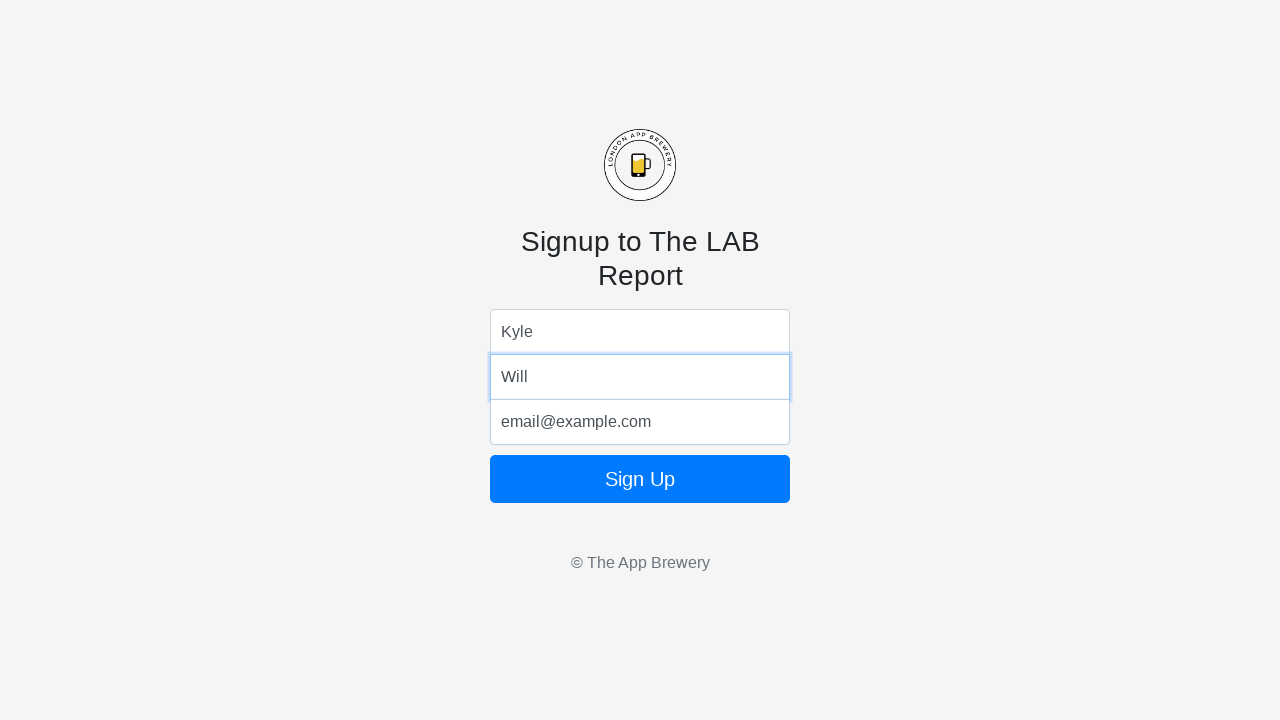

Submitted form by pressing Enter on button on button
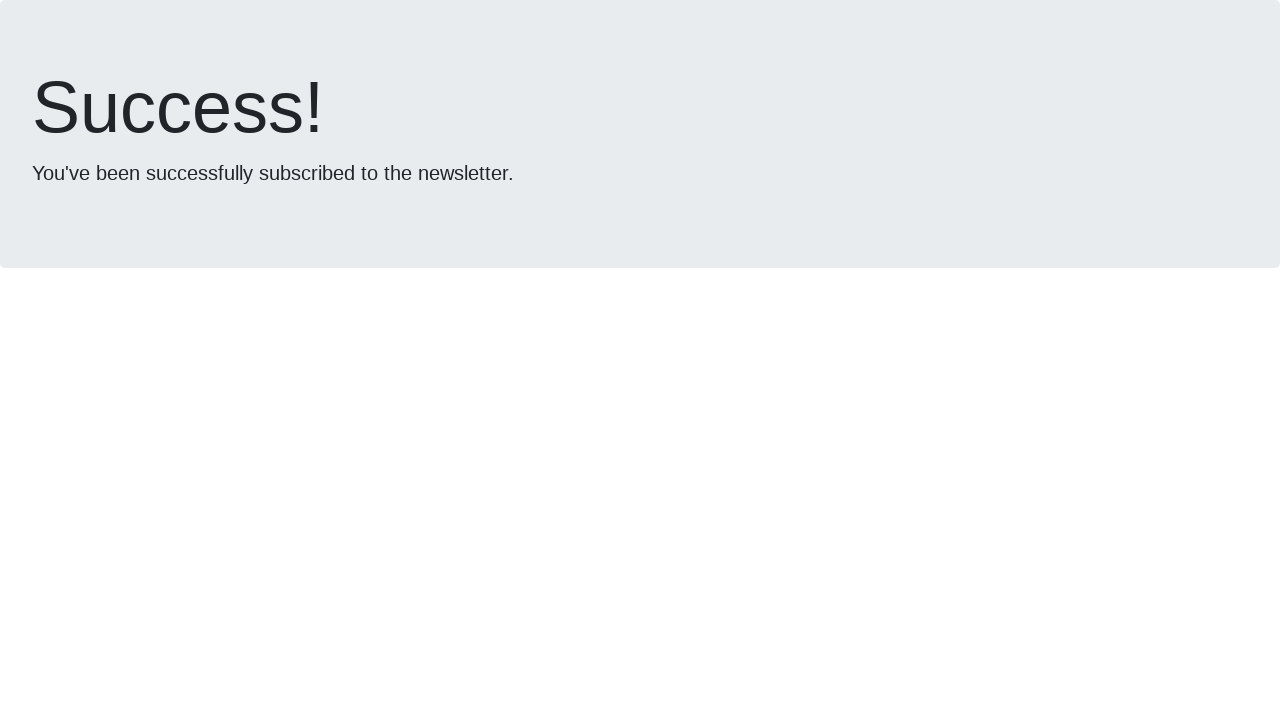

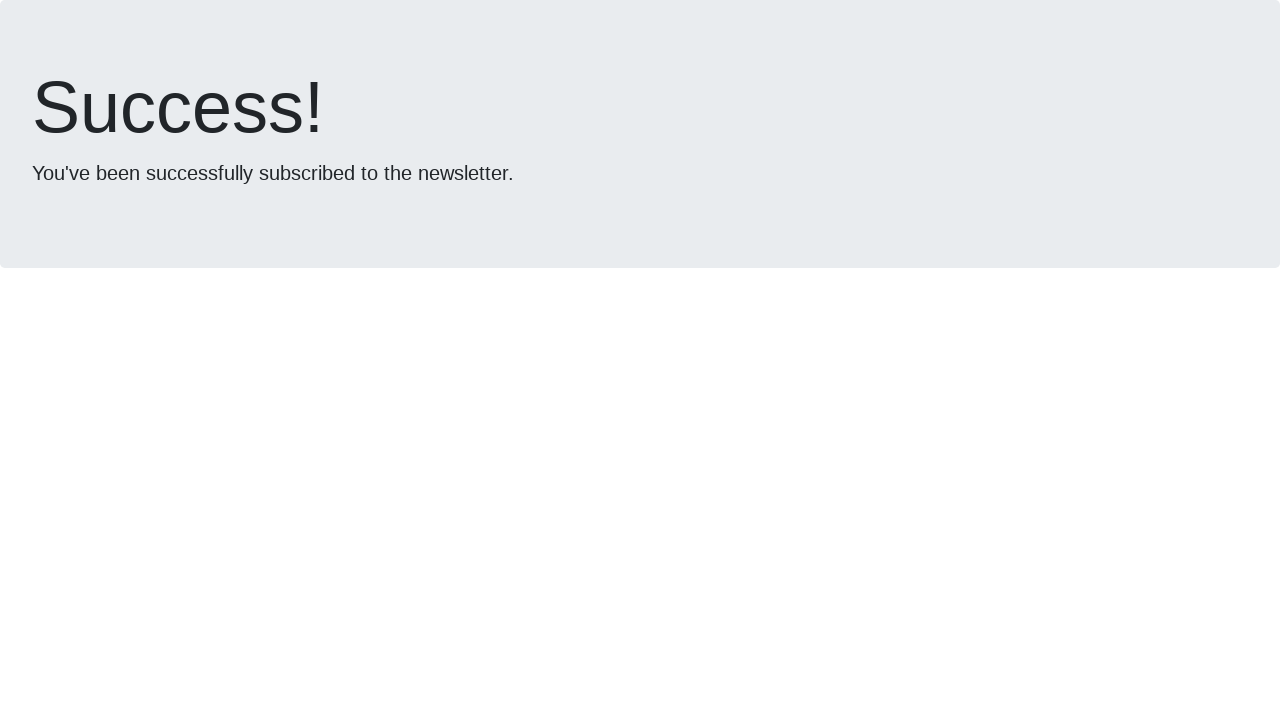